Tests autocomplete functionality by typing a partial country name and navigating through suggestions using keyboard arrow keys

Starting URL: https://rahulshettyacademy.com/AutomationPractice/

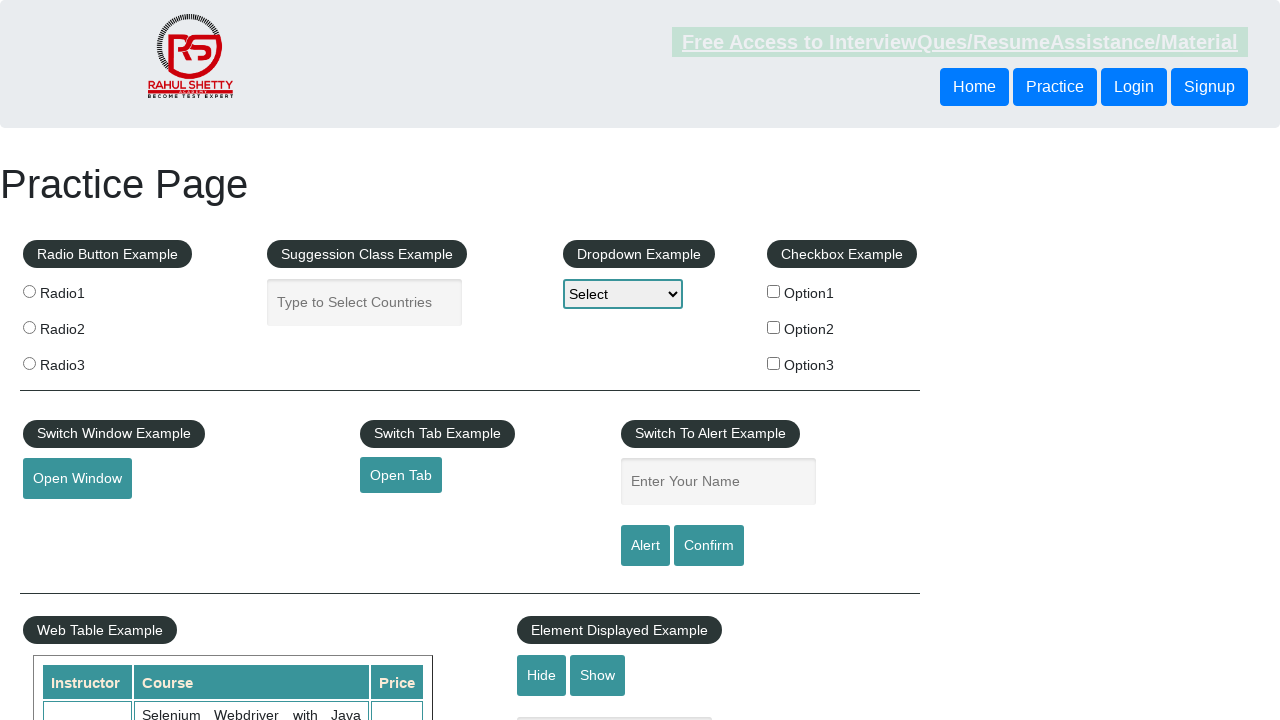

Typed 'ind' in autocomplete field to trigger suggestions on #autocomplete
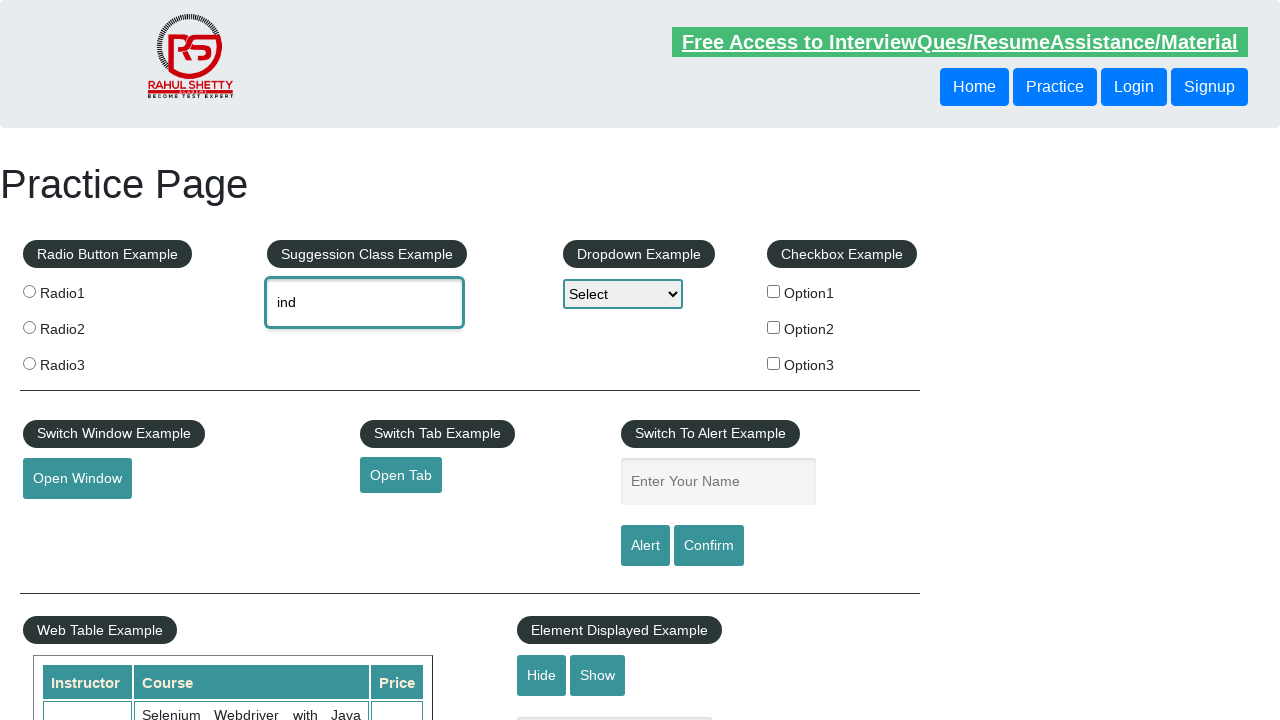

Waited for autocomplete suggestions to appear
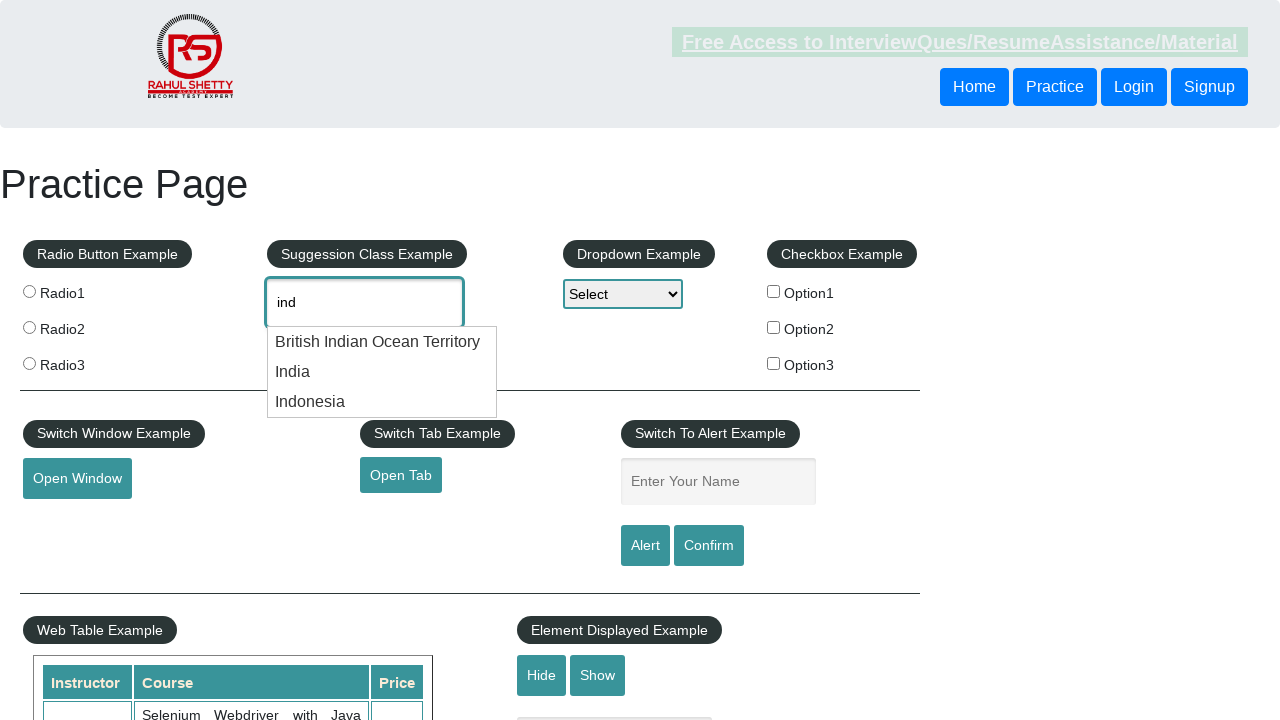

Pressed ArrowDown once to navigate to first suggestion on #autocomplete
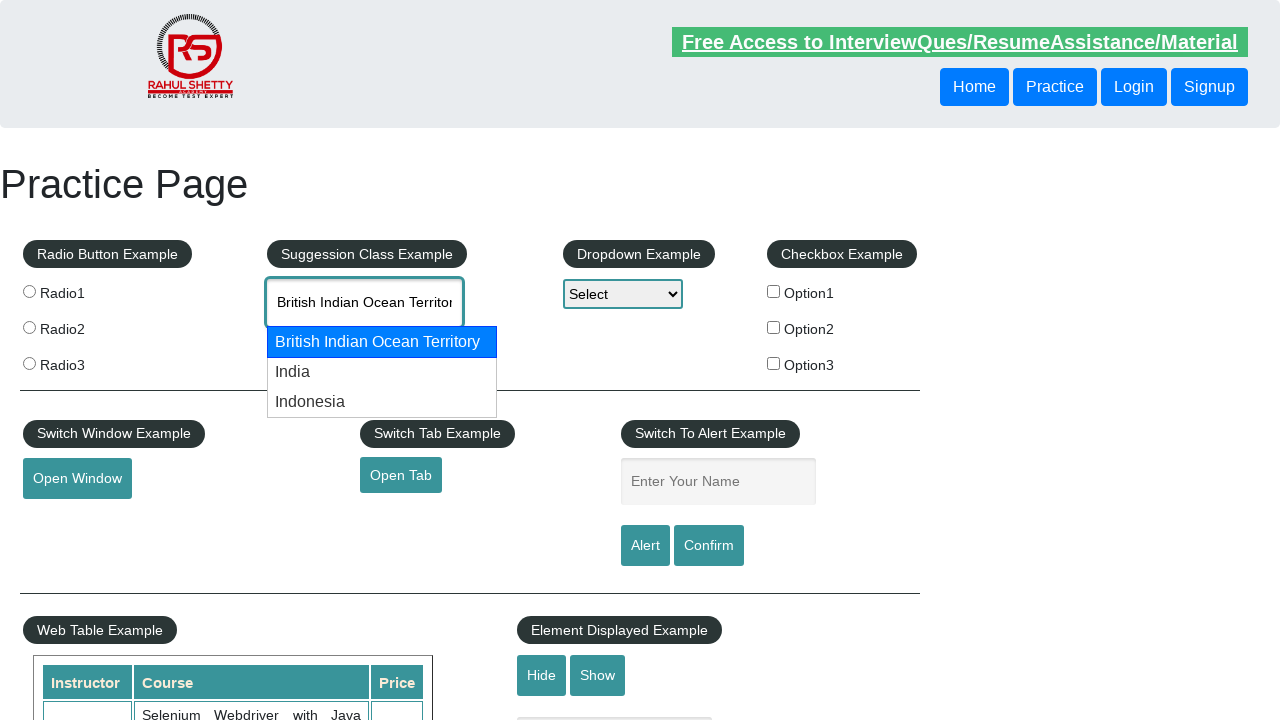

Pressed ArrowDown again to navigate to second suggestion on #autocomplete
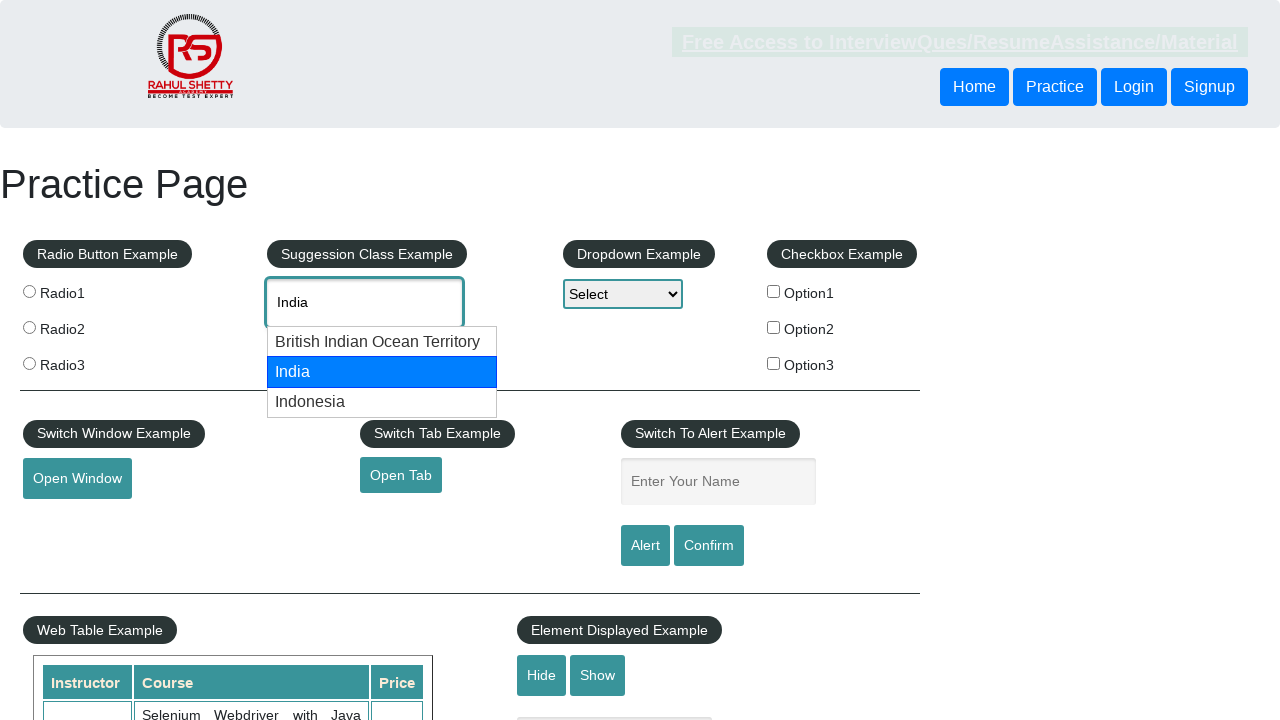

Retrieved selected autocomplete value: None
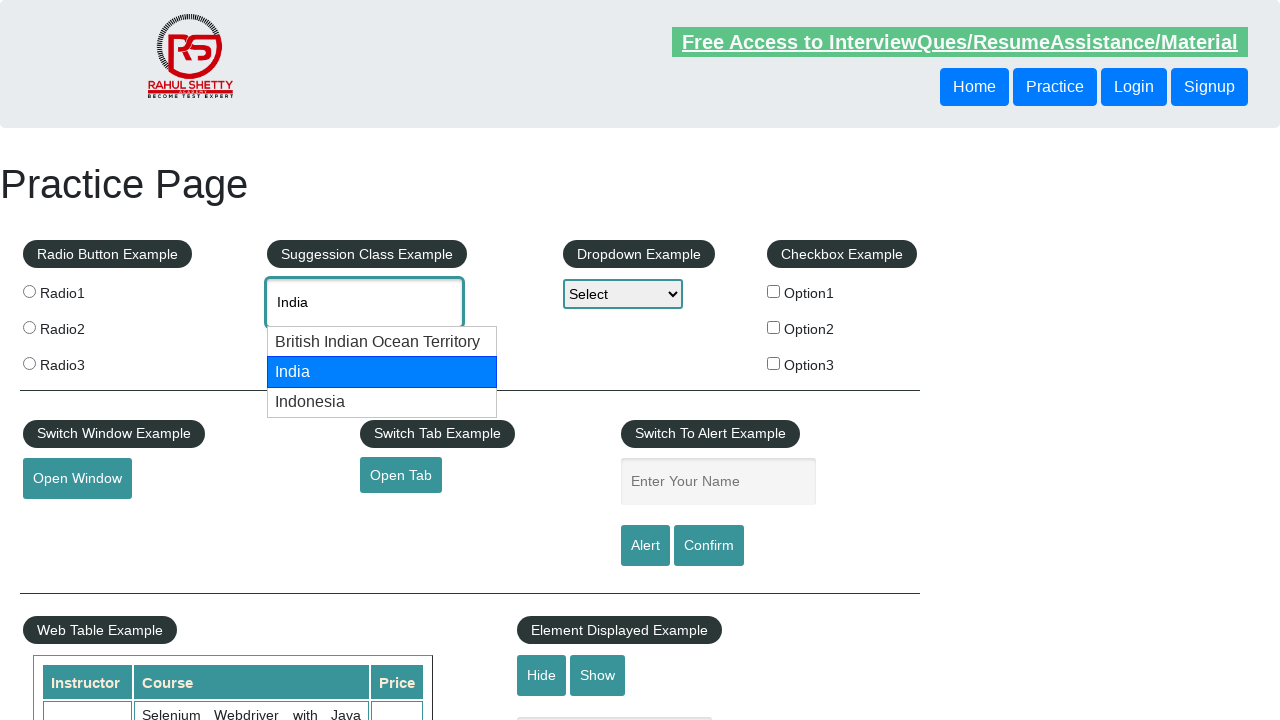

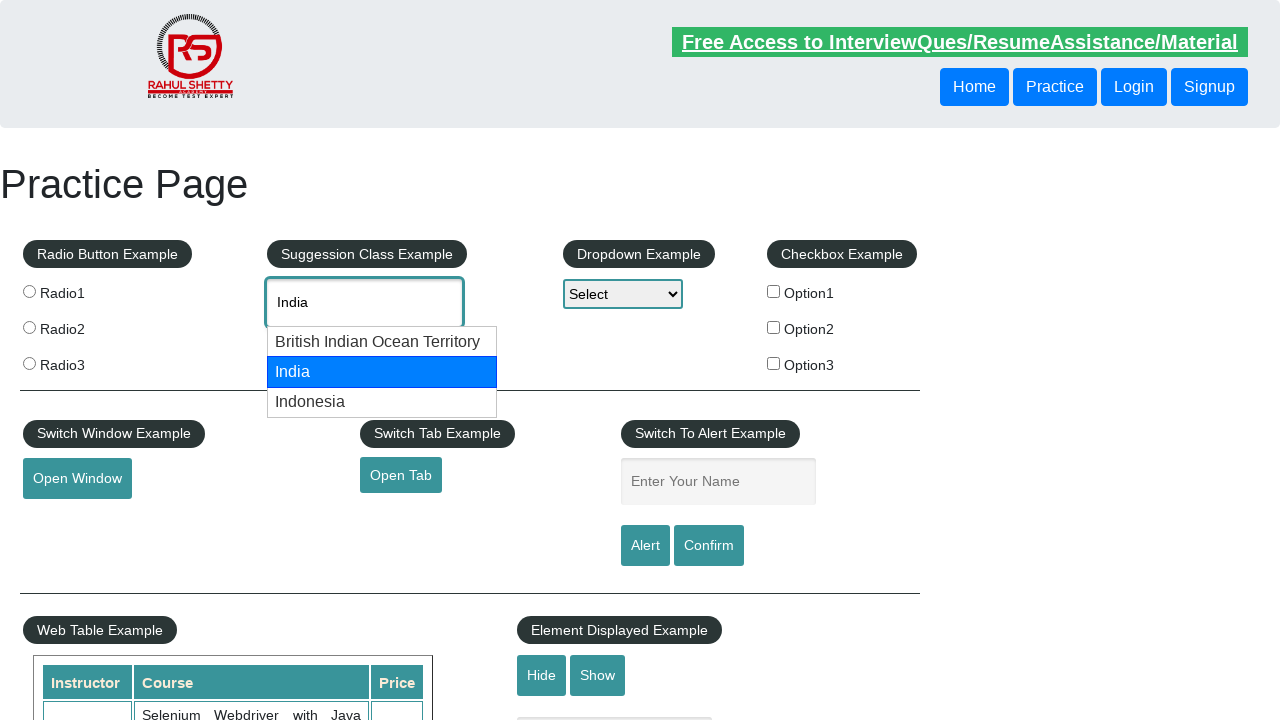